Tests dynamic loading scenario where an element is present but not visible, clicks start button and waits for the finish message to become visible

Starting URL: http://the-internet.herokuapp.com/dynamic_loading/1

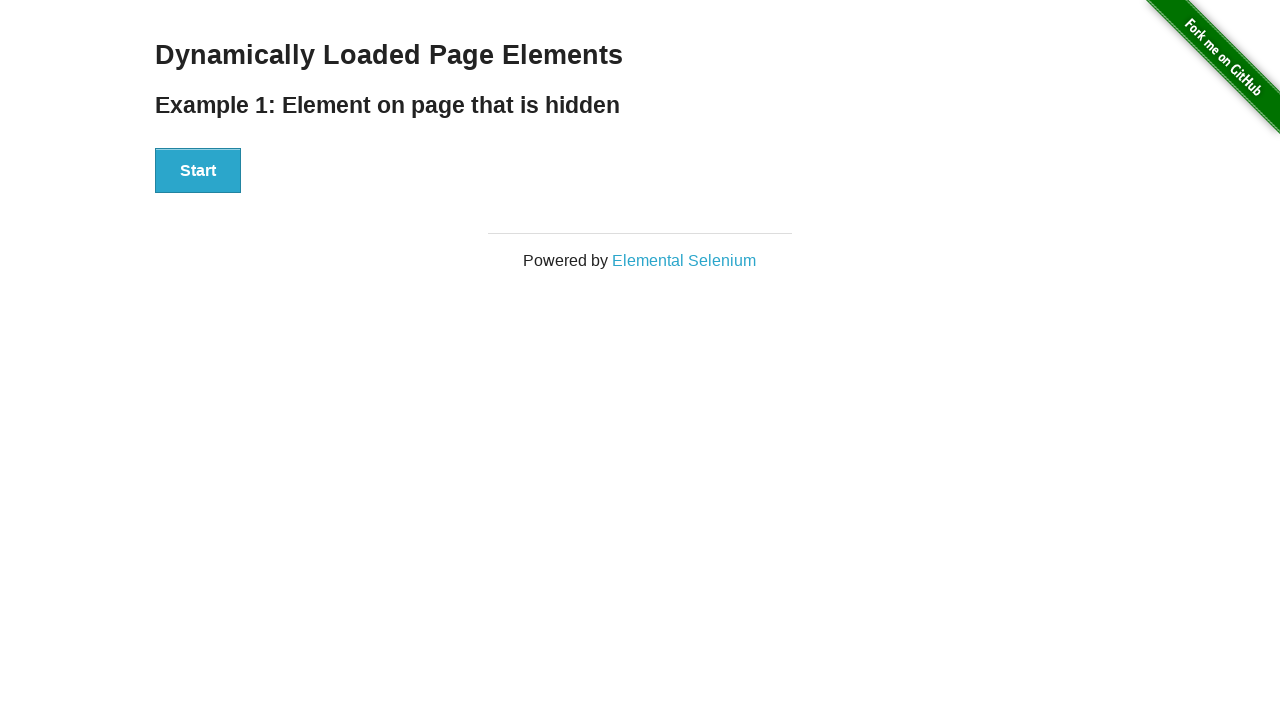

Clicked start button to trigger dynamic loading at (198, 171) on xpath=//div[@id='start']/button
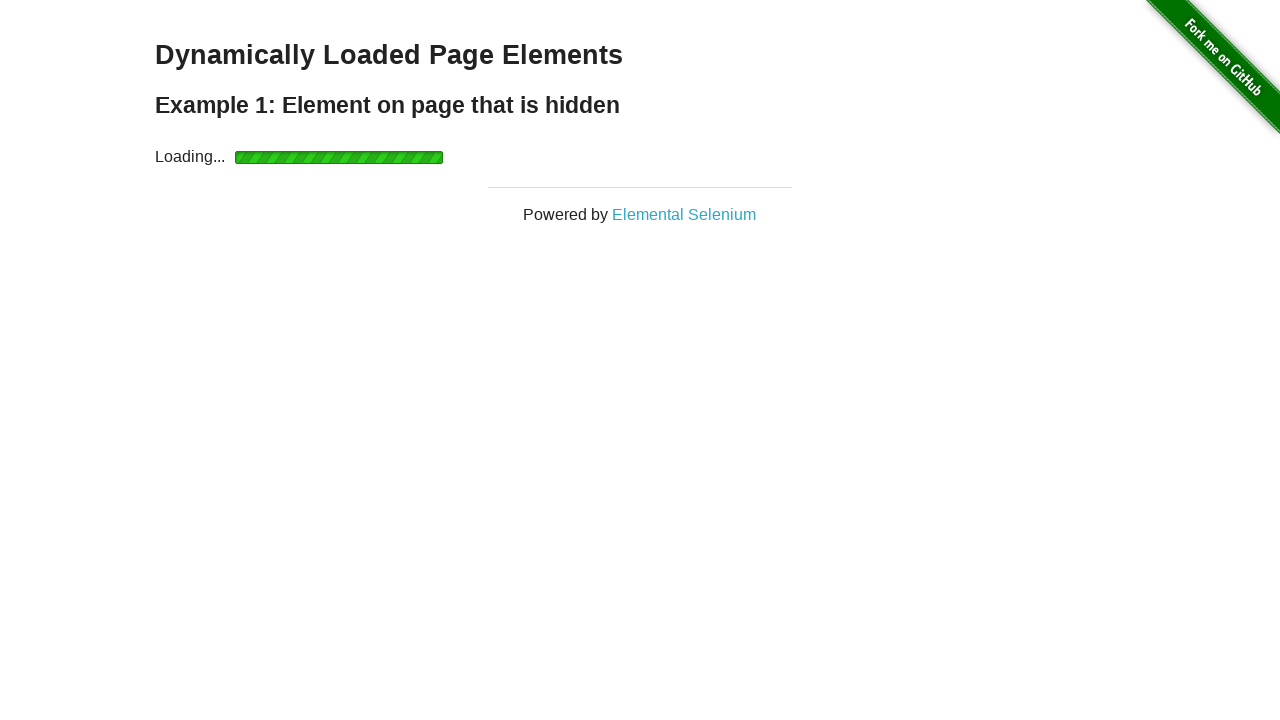

Waited for finish message to become visible
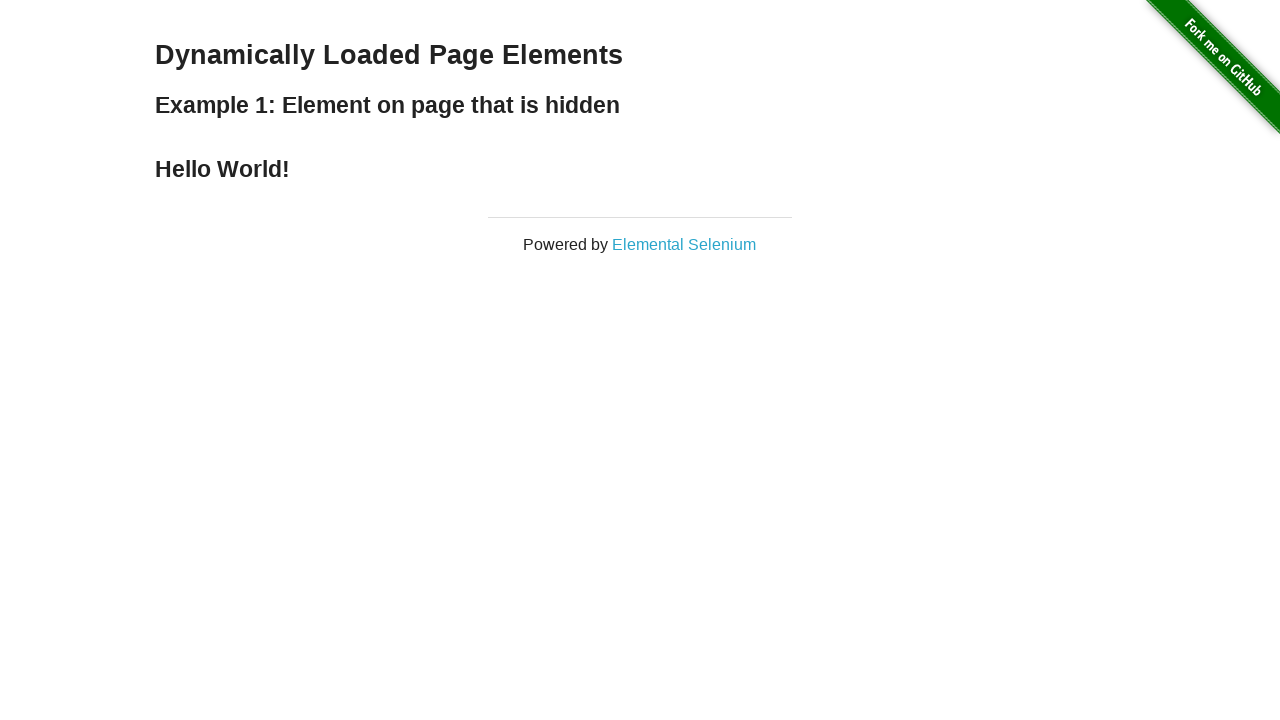

Located finish message element
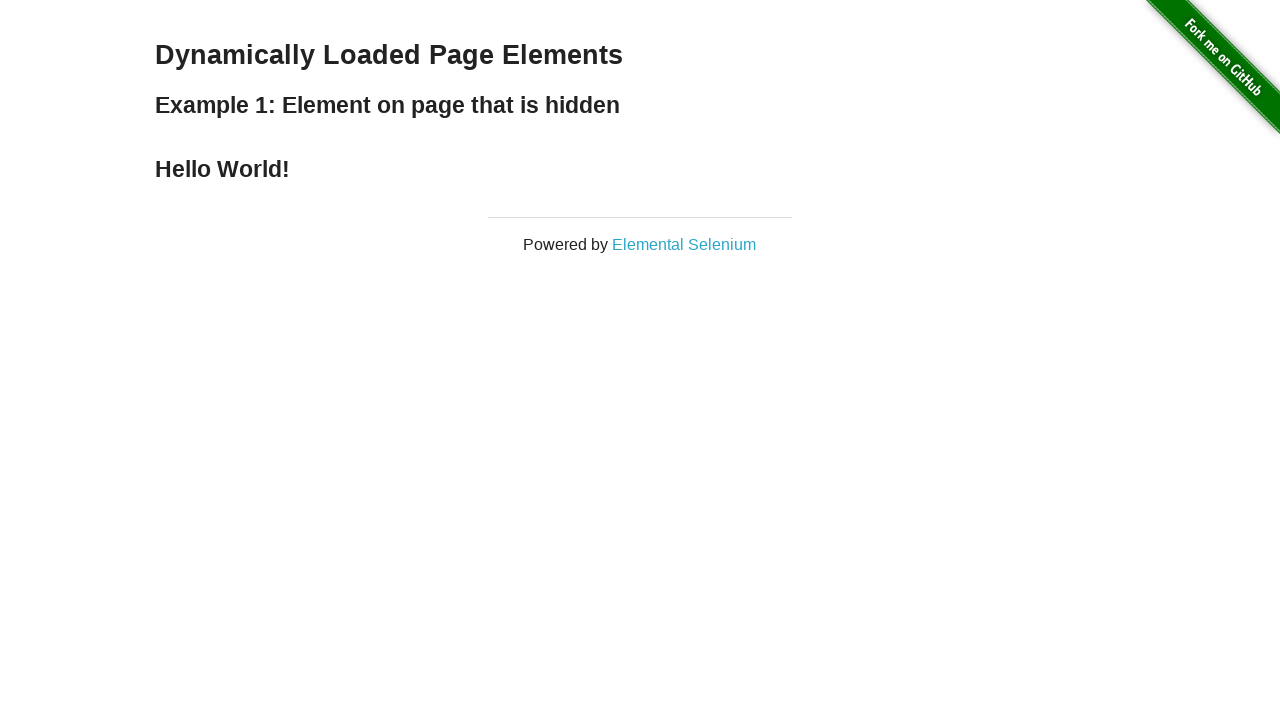

Verified finish message contains 'Hello World!'
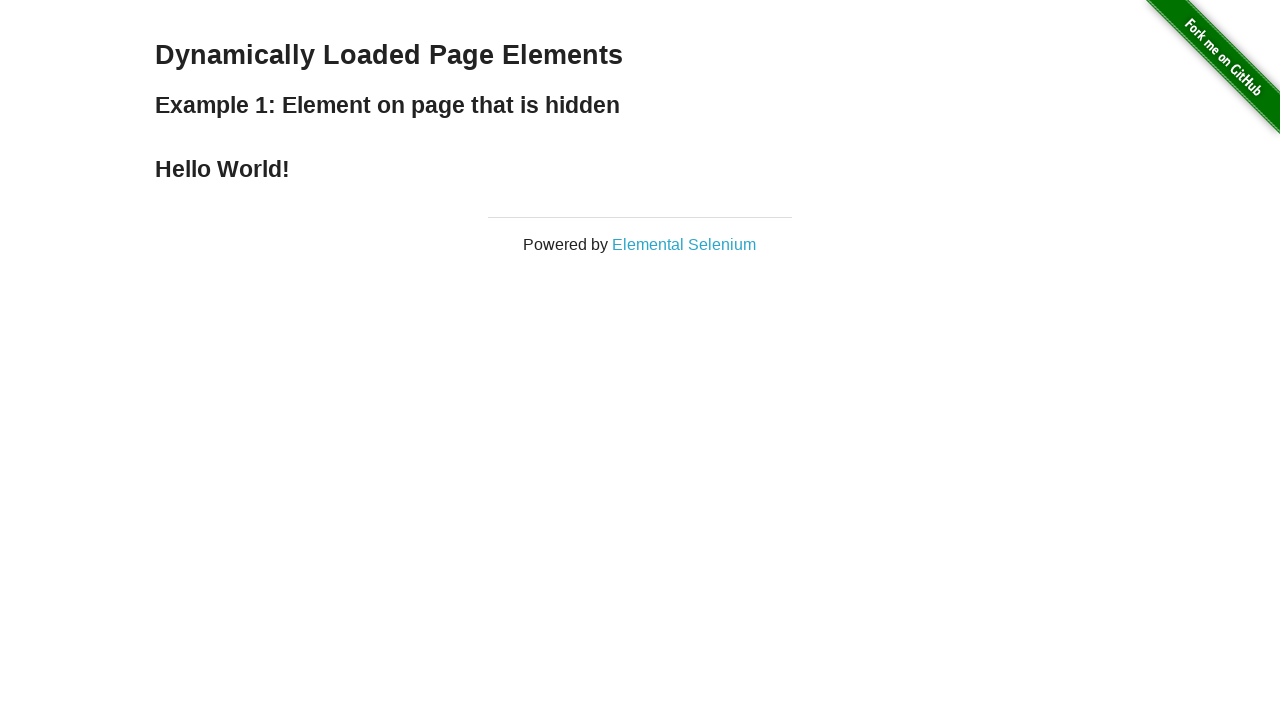

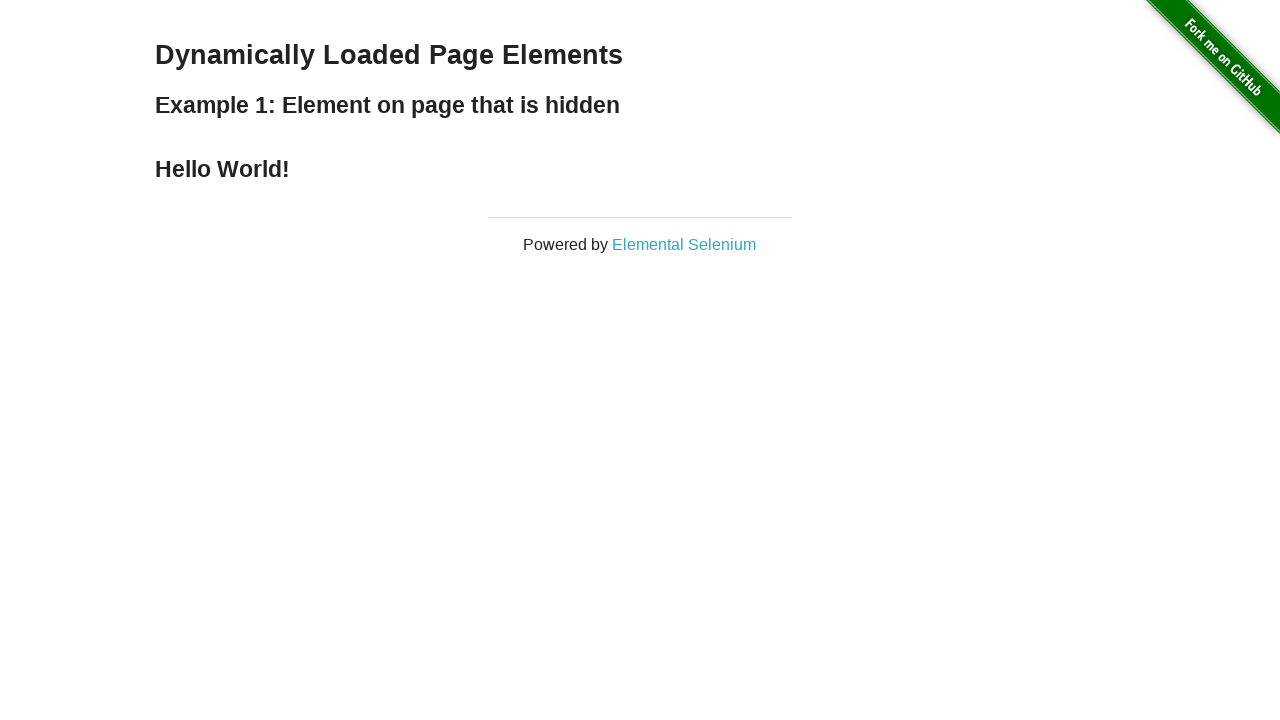